Tests click and hold functionality on a circle element, then releases it

Starting URL: https://www.kirupa.com/html5/press_and_hold.htm

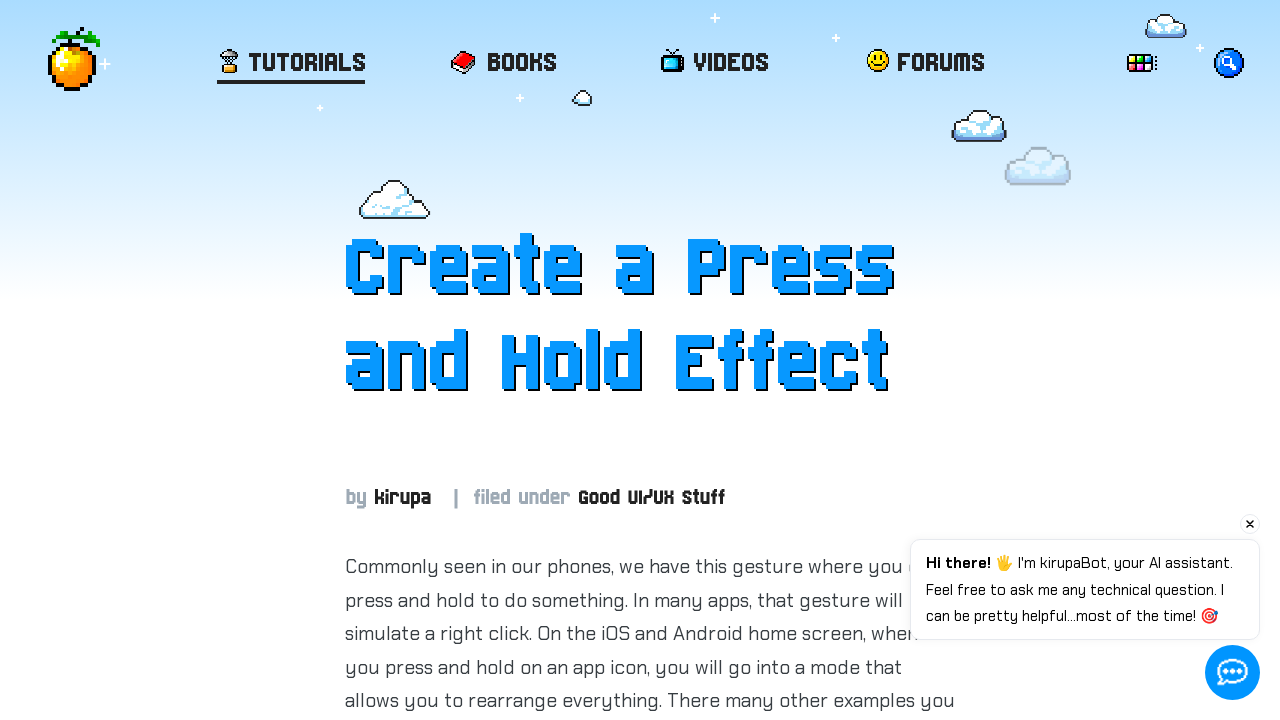

Pressed down mouse button at (0, 0)
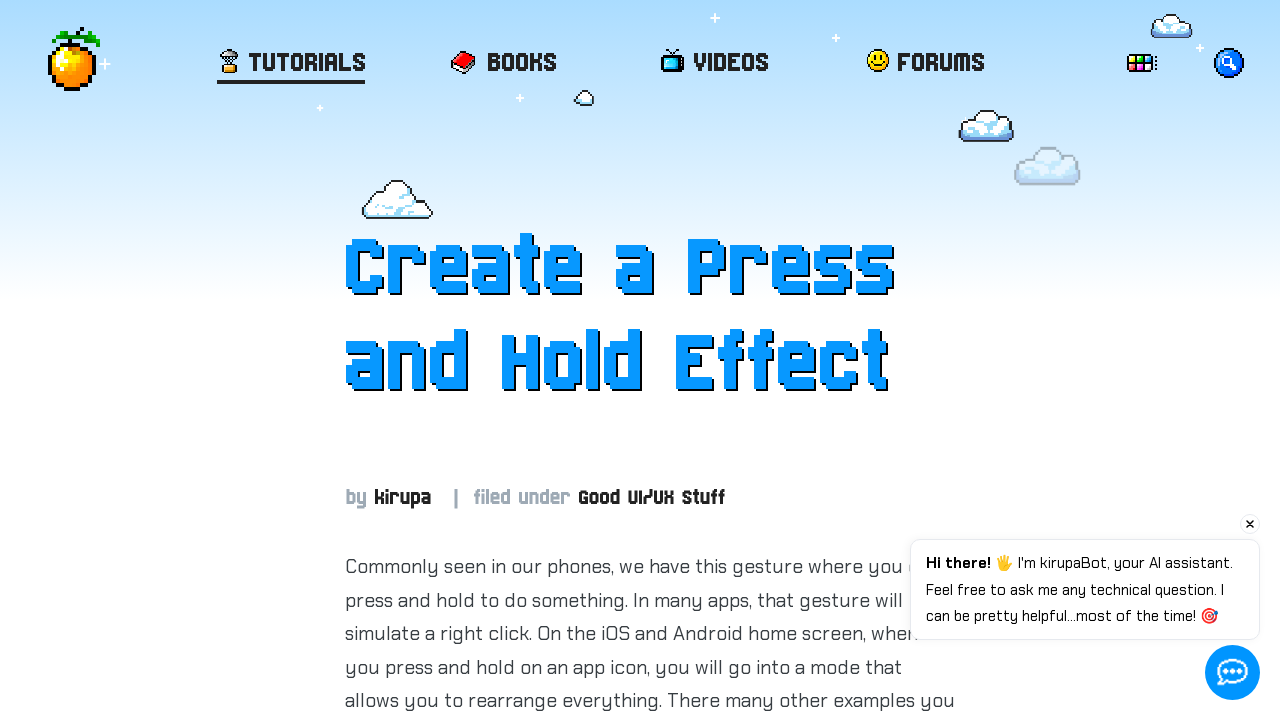

Hovered over circle element at (650, 361) on #item
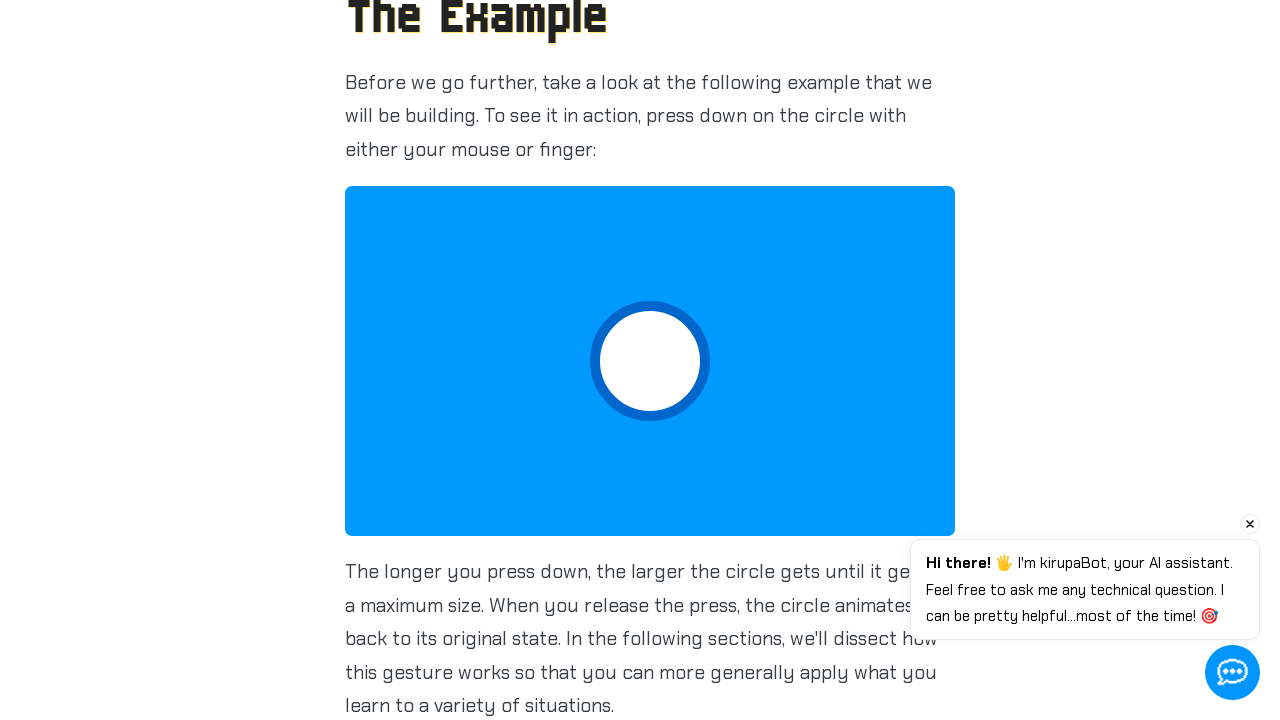

Waited 3 seconds while holding mouse button down
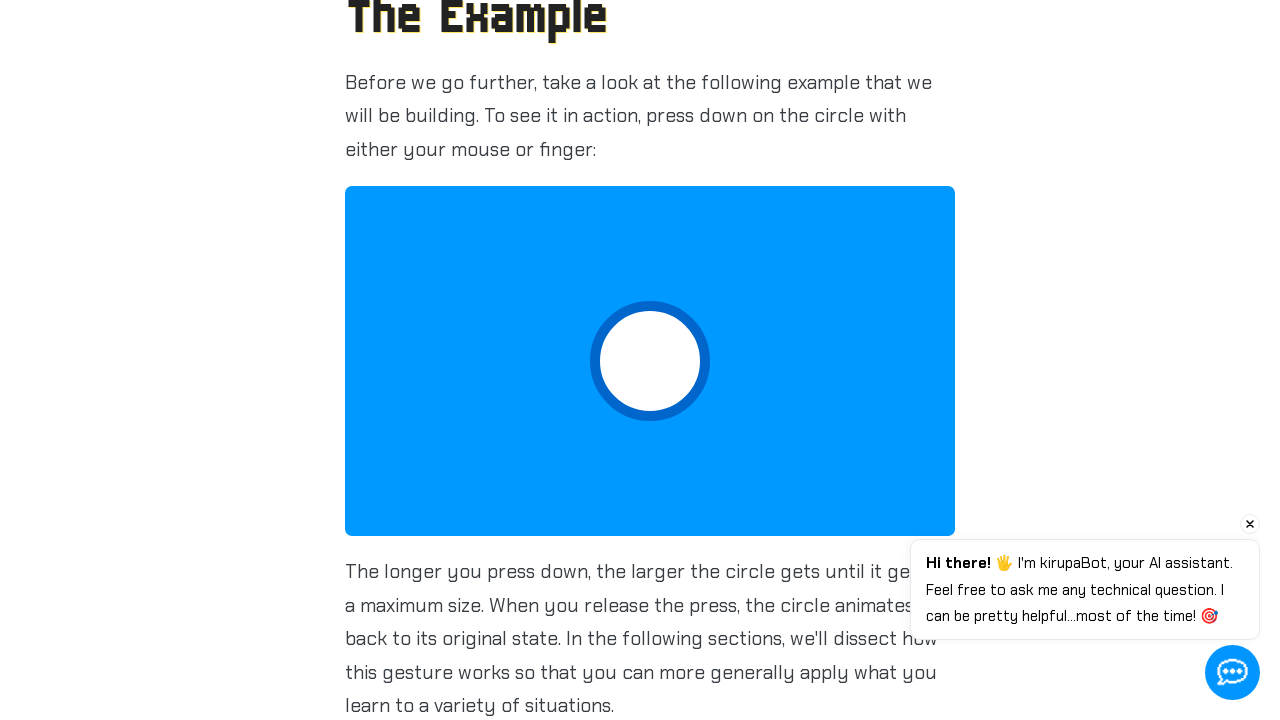

Released mouse button at (650, 361)
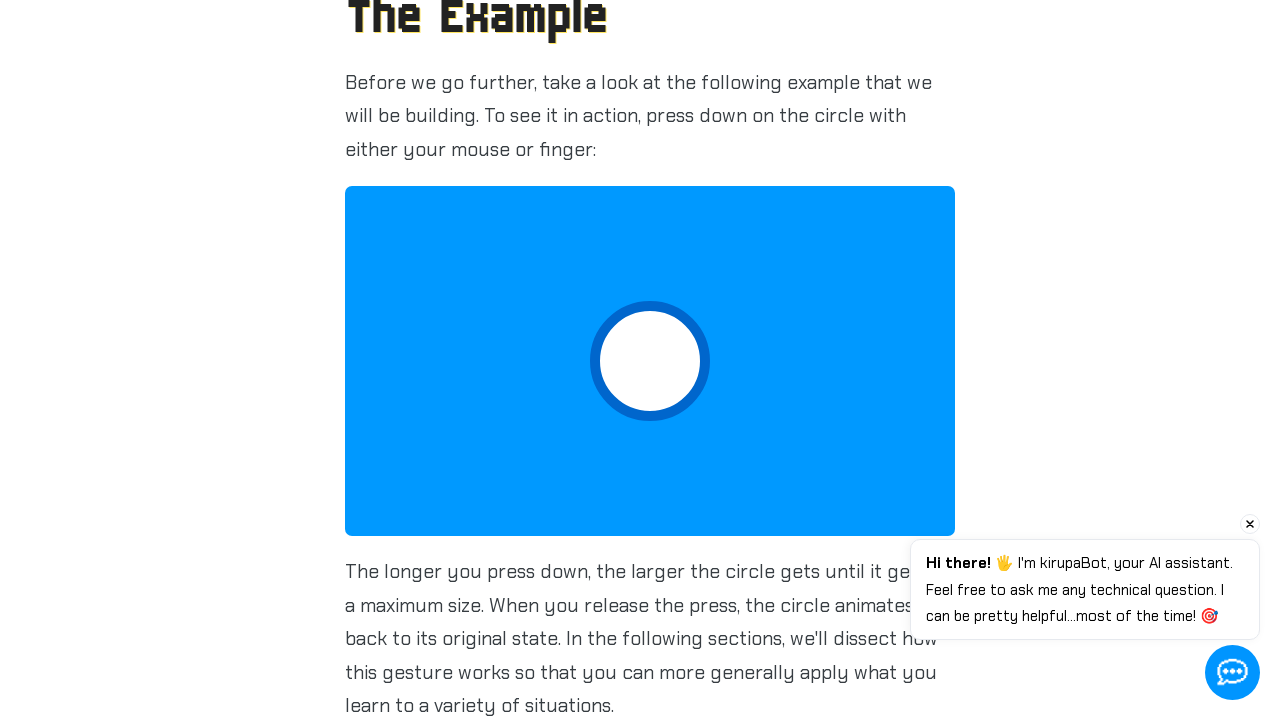

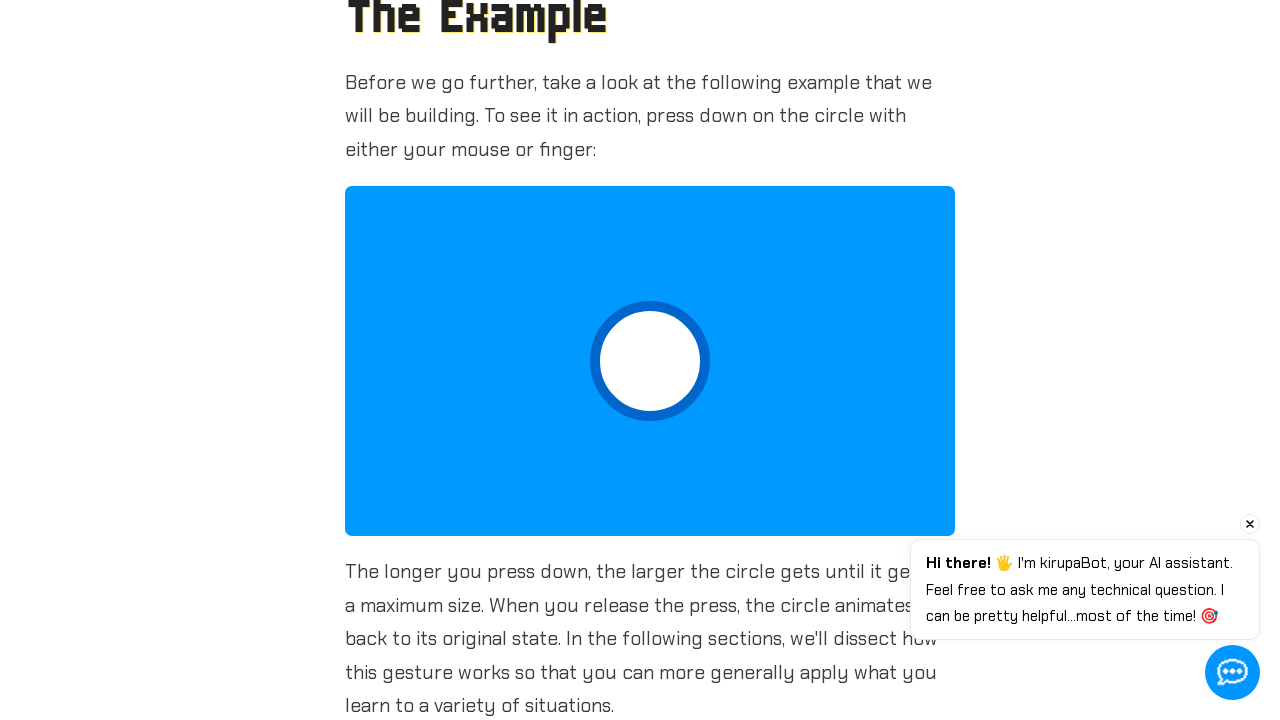